Tests that the complete all checkbox updates its state when individual items are completed or cleared

Starting URL: https://demo.playwright.dev/todomvc

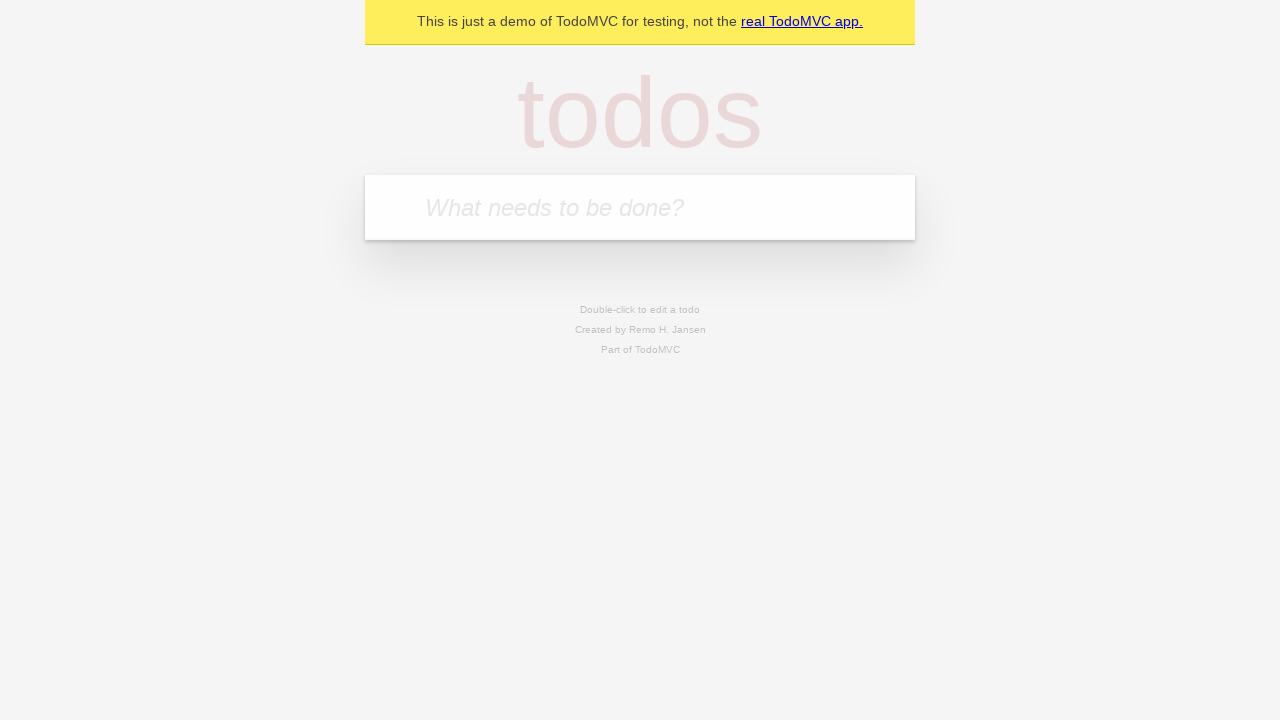

Navigated to TodoMVC demo site
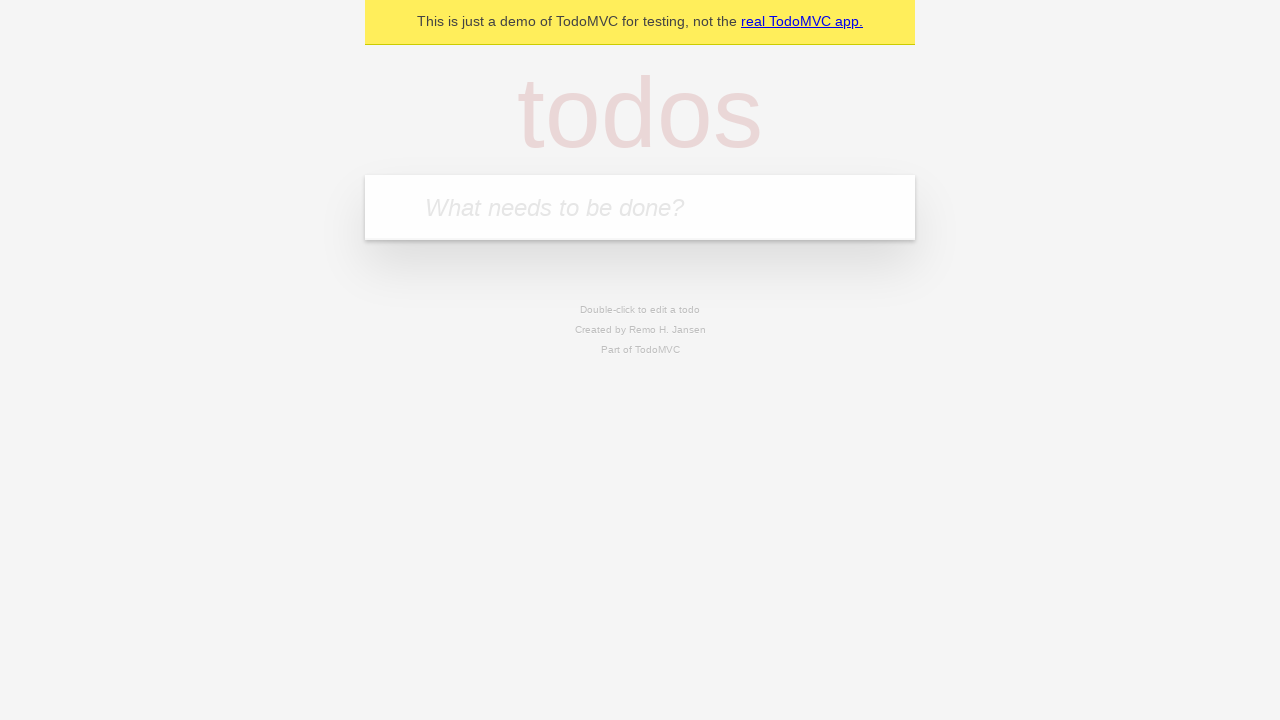

Located todo input field
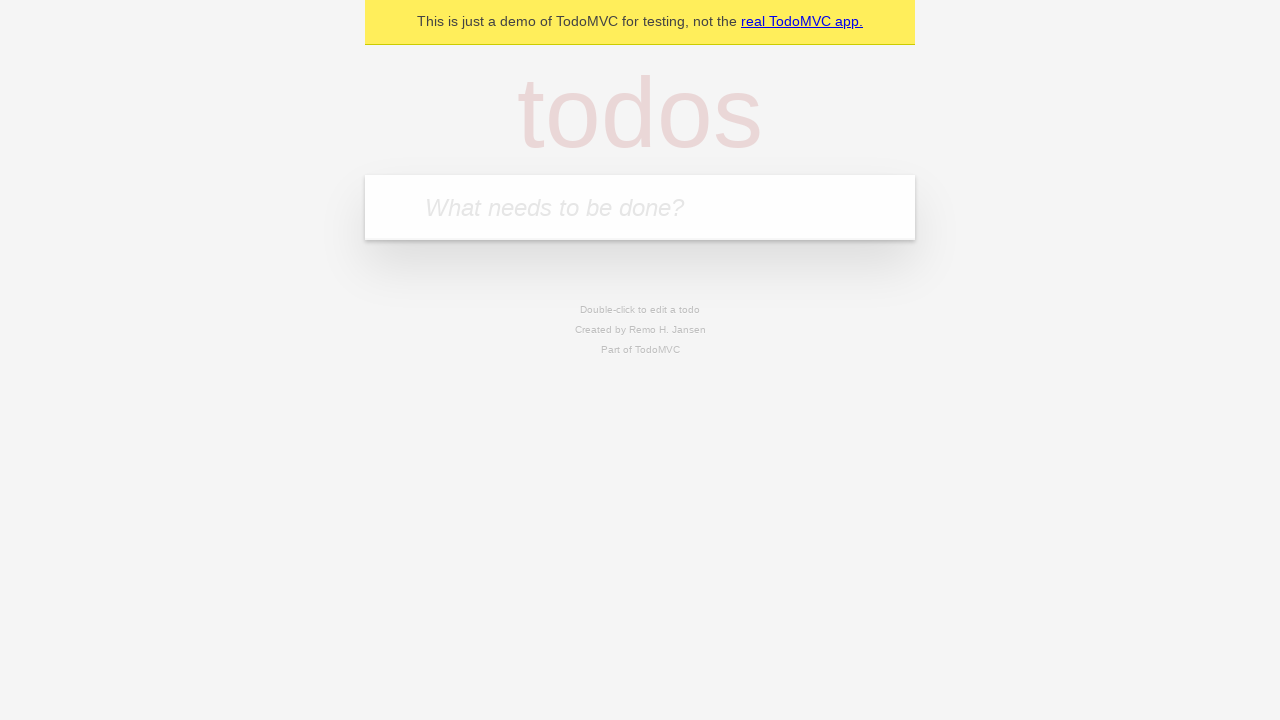

Filled first todo item: 'buy some cheese' on internal:attr=[placeholder="What needs to be done?"i]
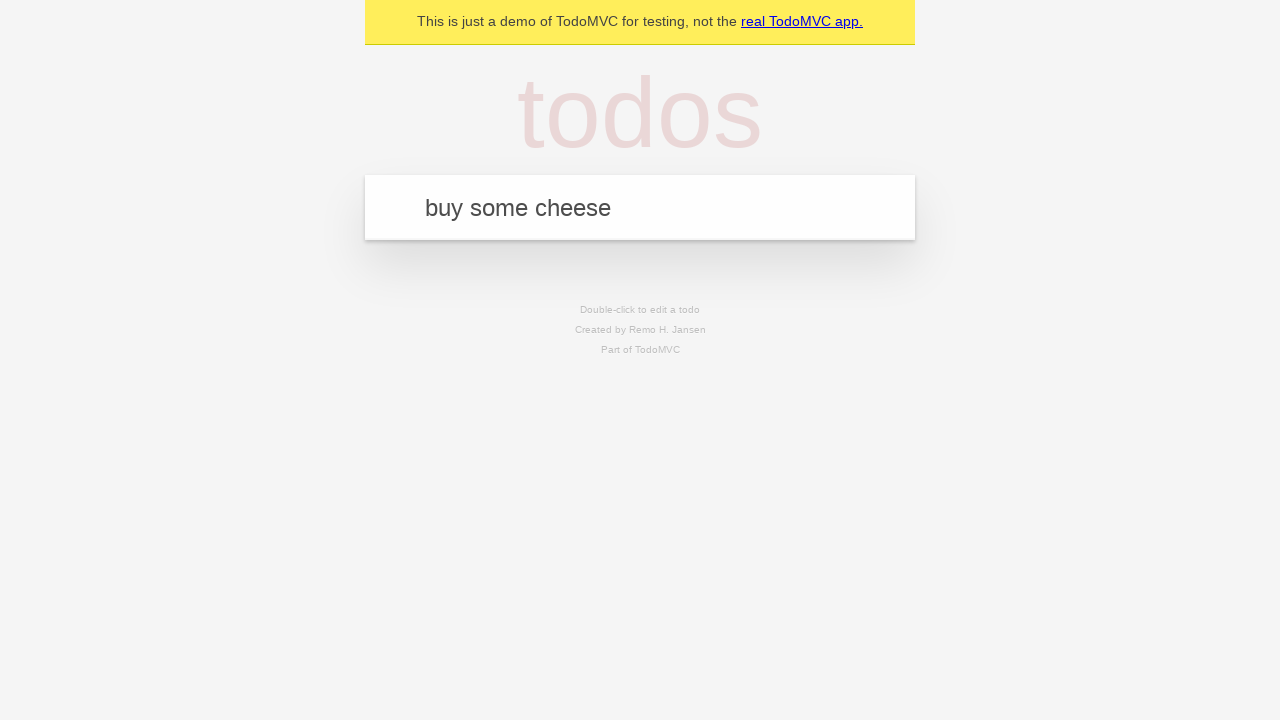

Pressed Enter to create first todo on internal:attr=[placeholder="What needs to be done?"i]
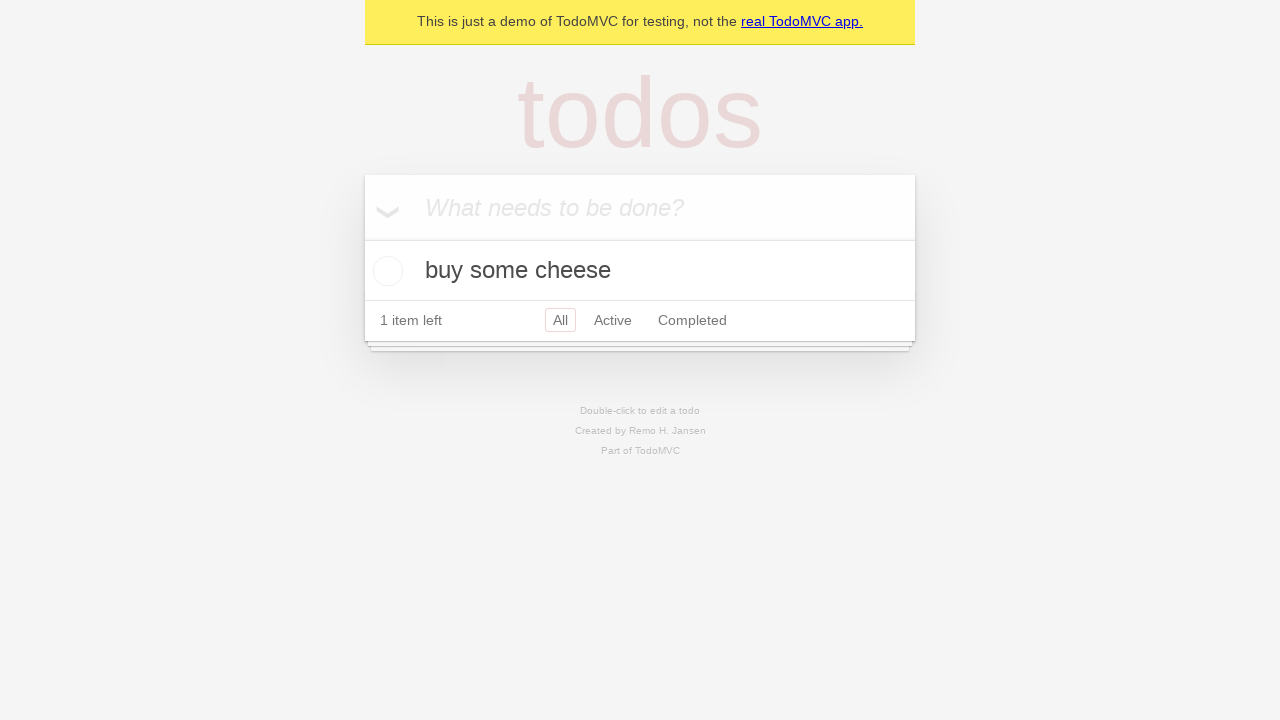

Filled second todo item: 'feed the cat' on internal:attr=[placeholder="What needs to be done?"i]
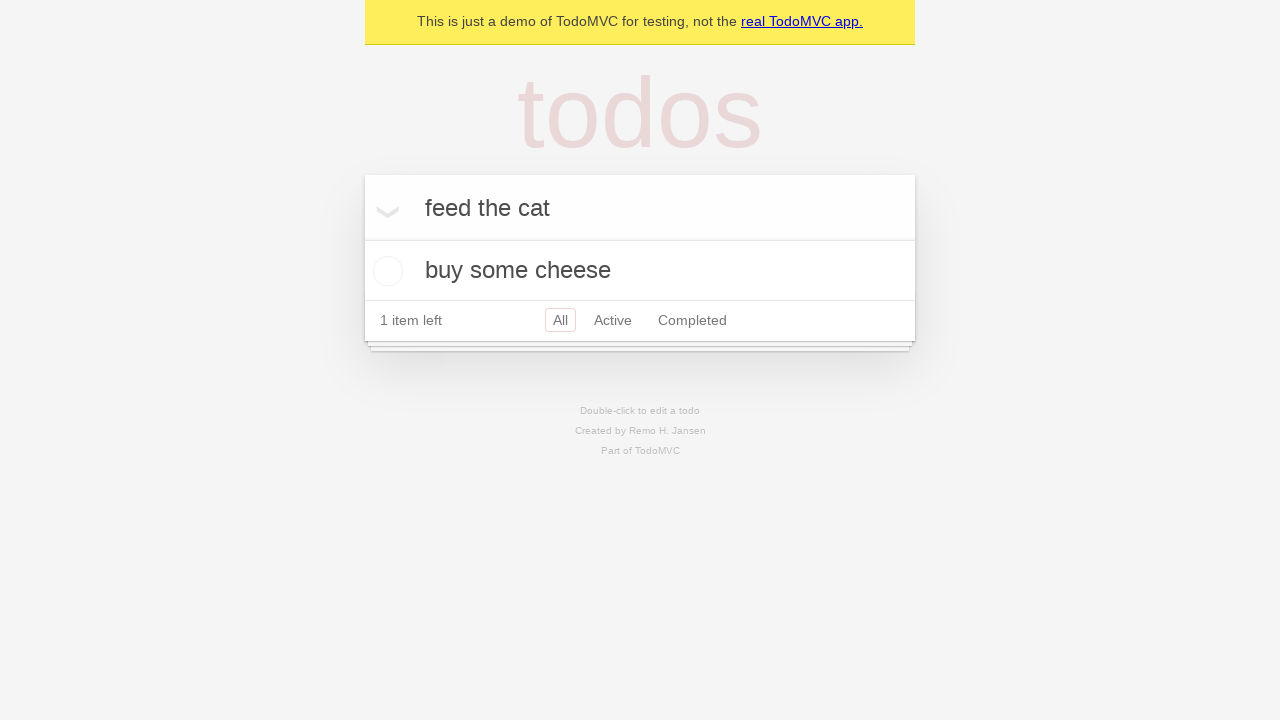

Pressed Enter to create second todo on internal:attr=[placeholder="What needs to be done?"i]
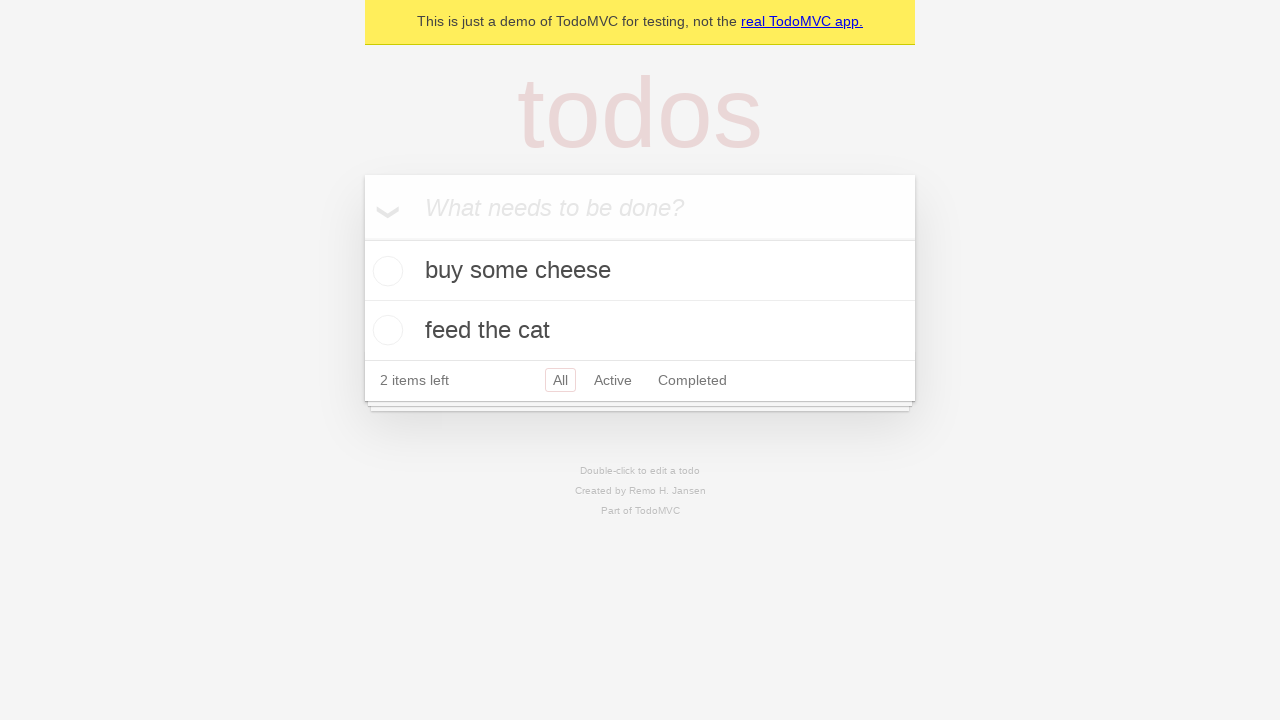

Filled third todo item: 'book a doctors appointment' on internal:attr=[placeholder="What needs to be done?"i]
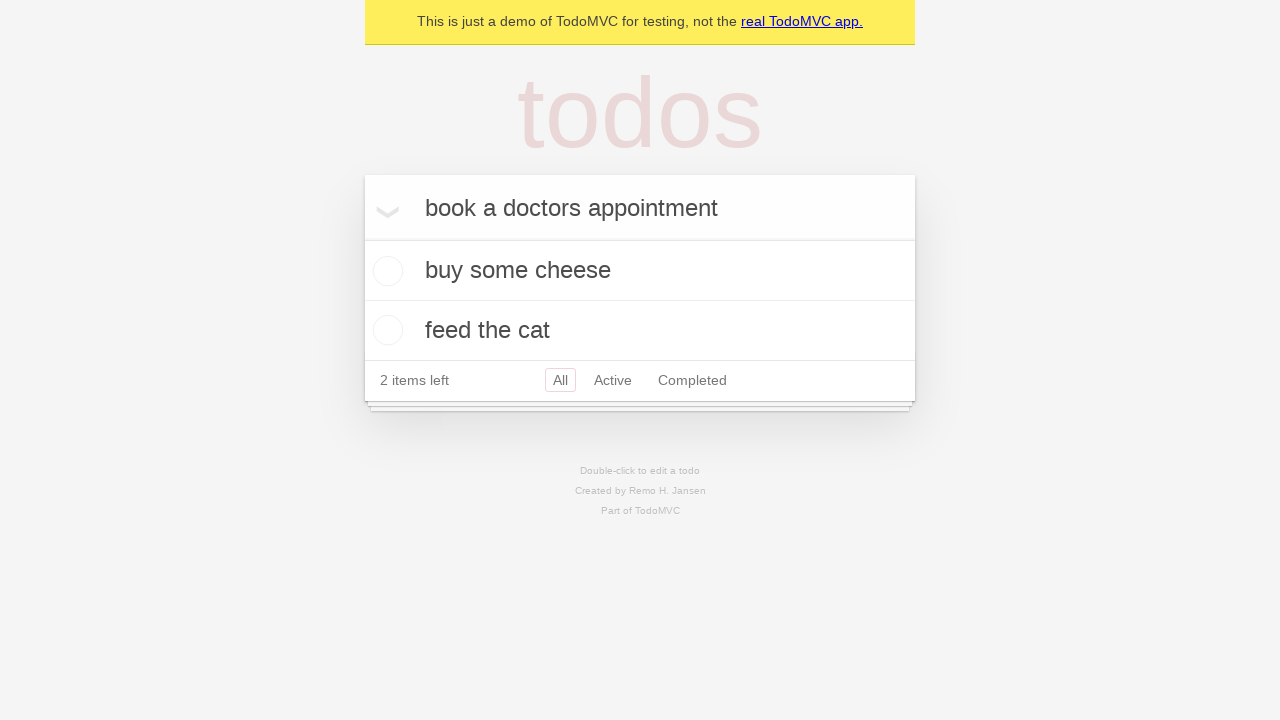

Pressed Enter to create third todo on internal:attr=[placeholder="What needs to be done?"i]
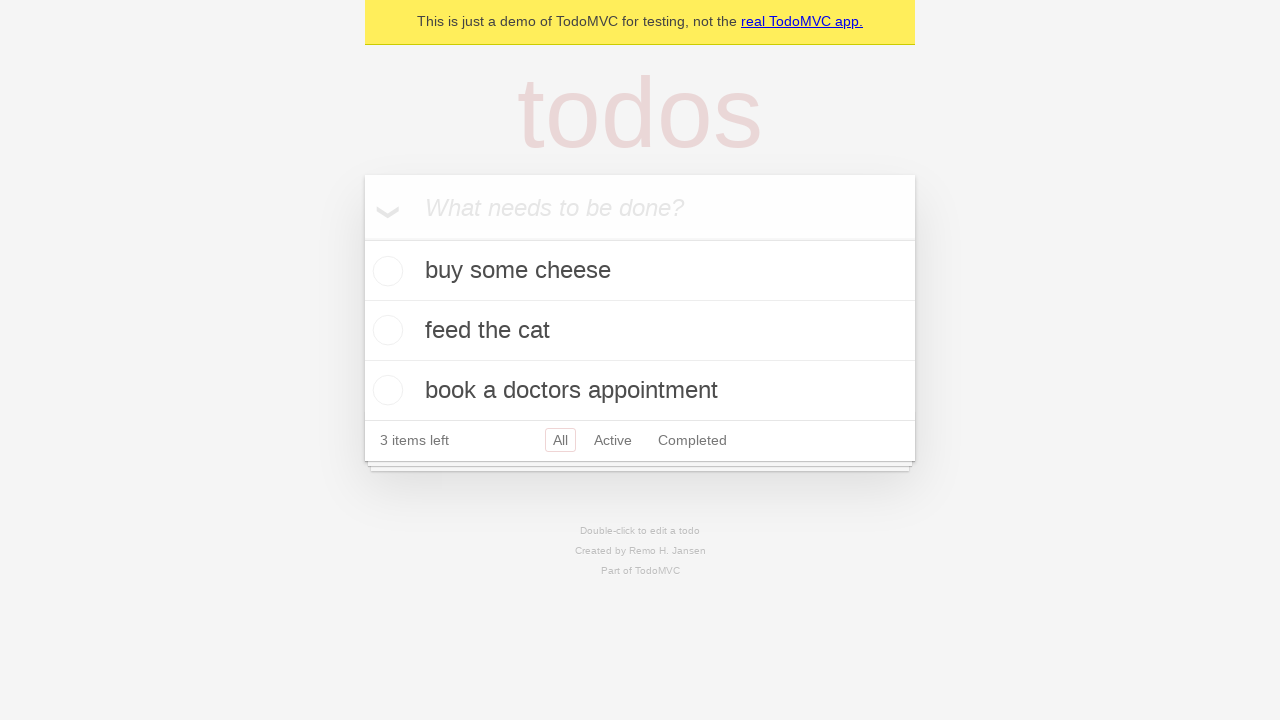

Located toggle all checkbox
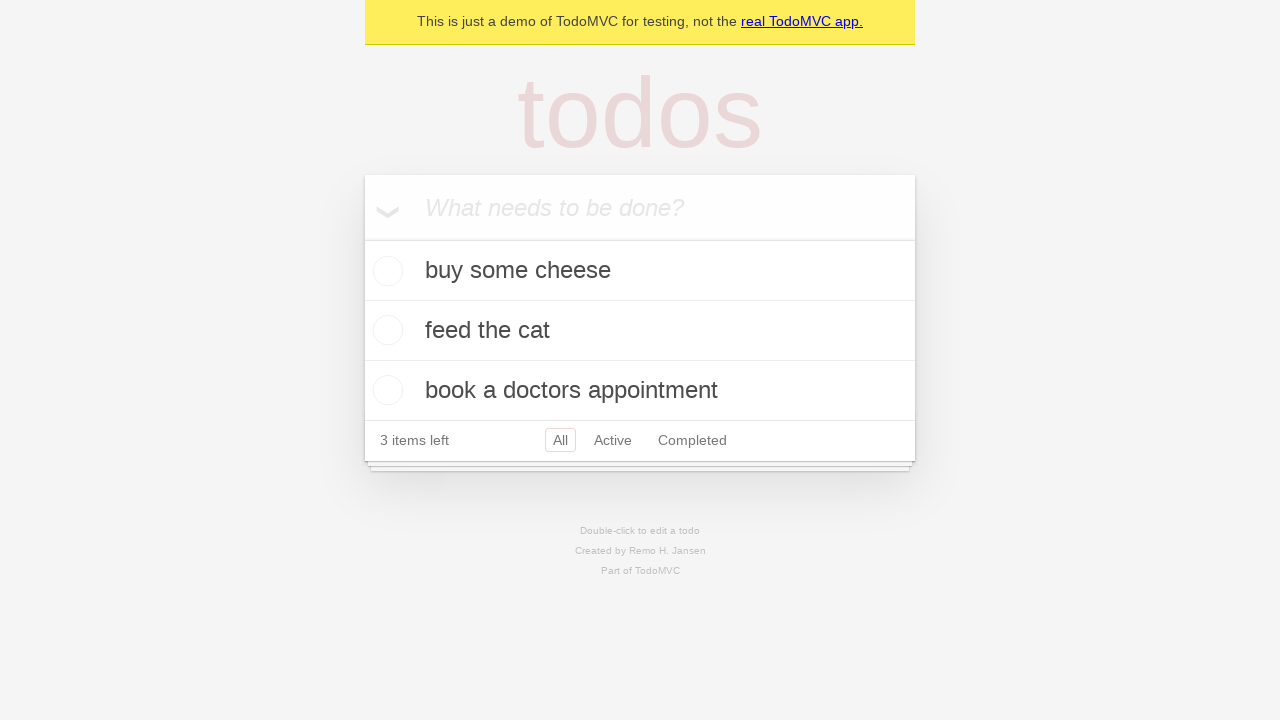

Checked 'Mark all as complete' checkbox to complete all todos at (362, 238) on internal:label="Mark all as complete"i
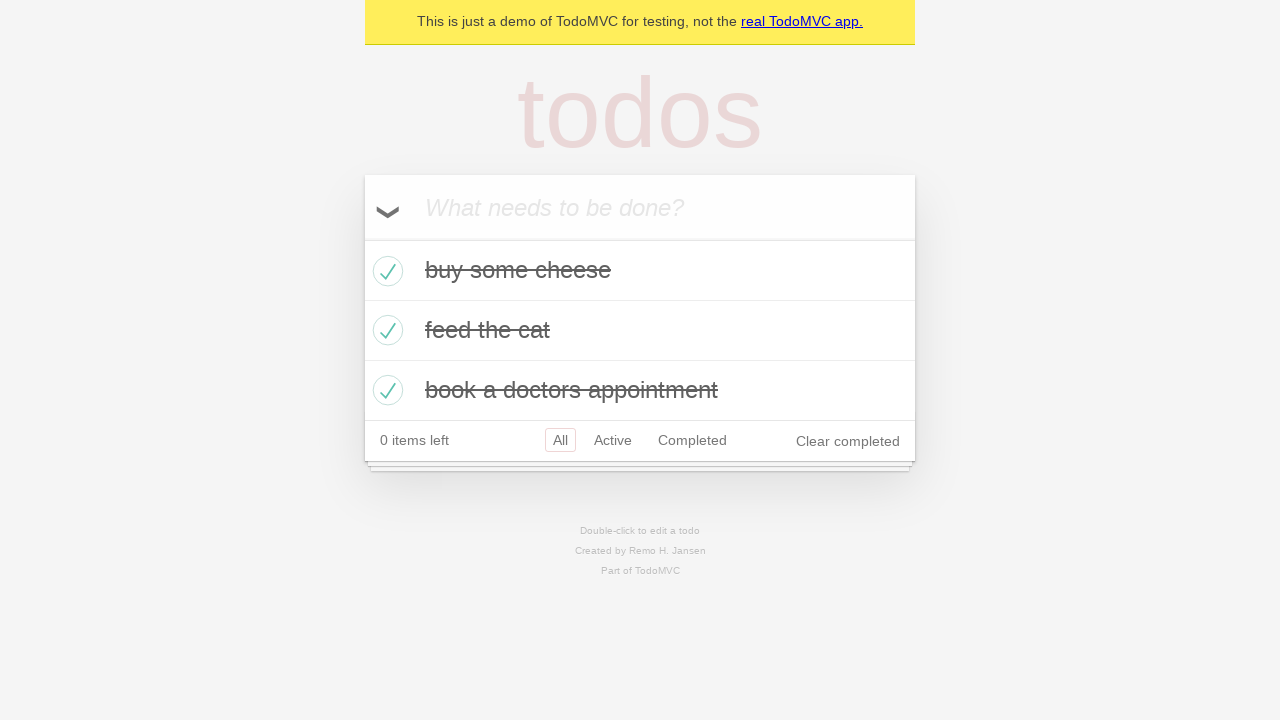

Located first todo item
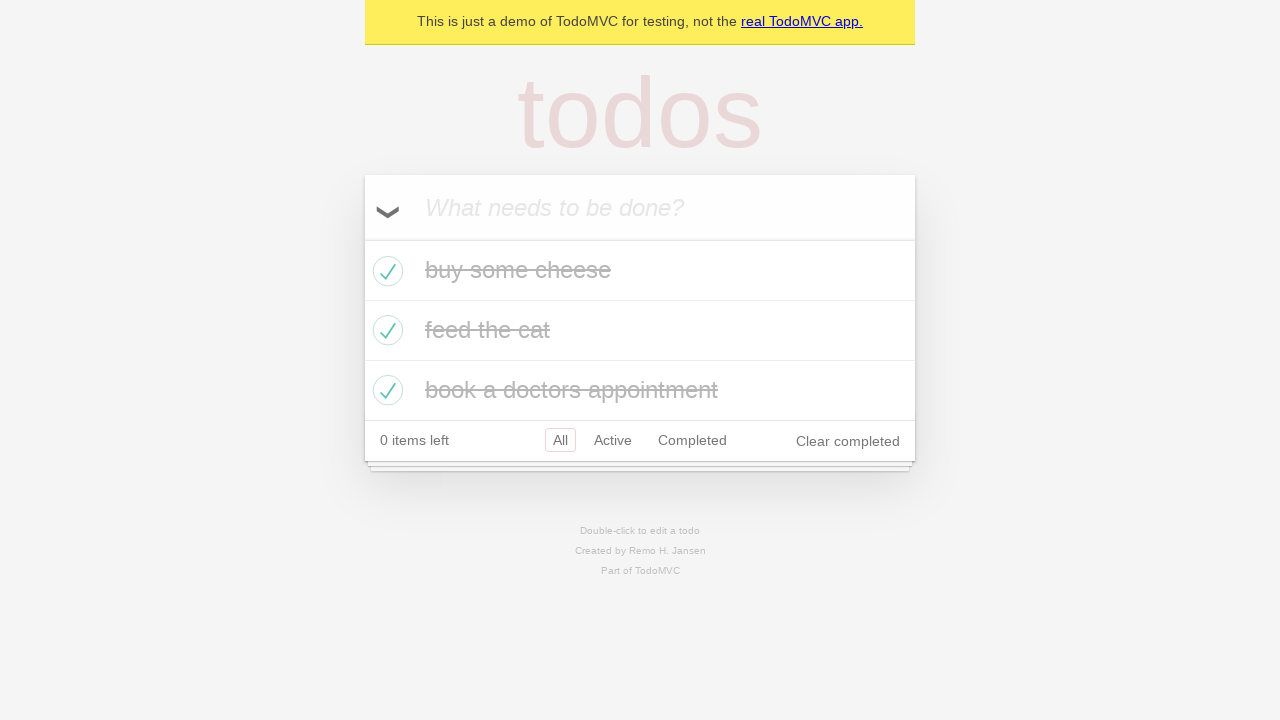

Unchecked first todo item - toggle all should now be unchecked at (385, 271) on internal:testid=[data-testid="todo-item"s] >> nth=0 >> internal:role=checkbox
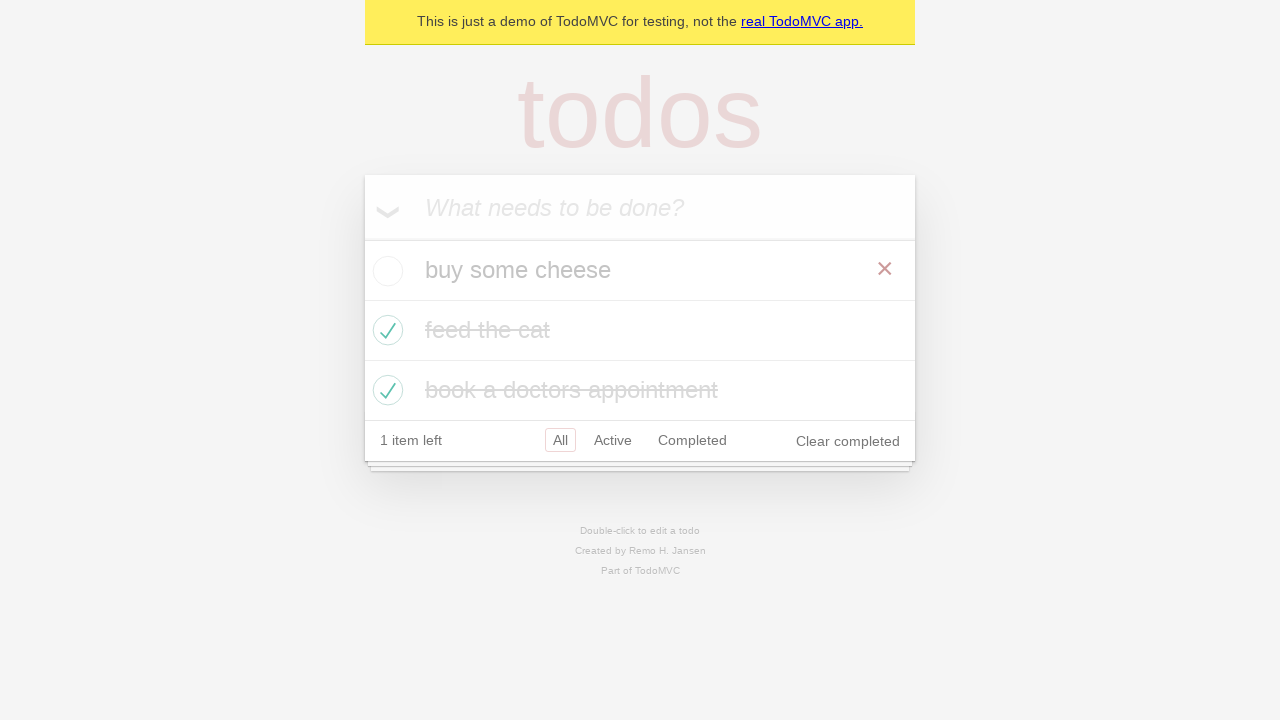

Checked first todo item again - all todos now complete, toggle all should be checked at (385, 271) on internal:testid=[data-testid="todo-item"s] >> nth=0 >> internal:role=checkbox
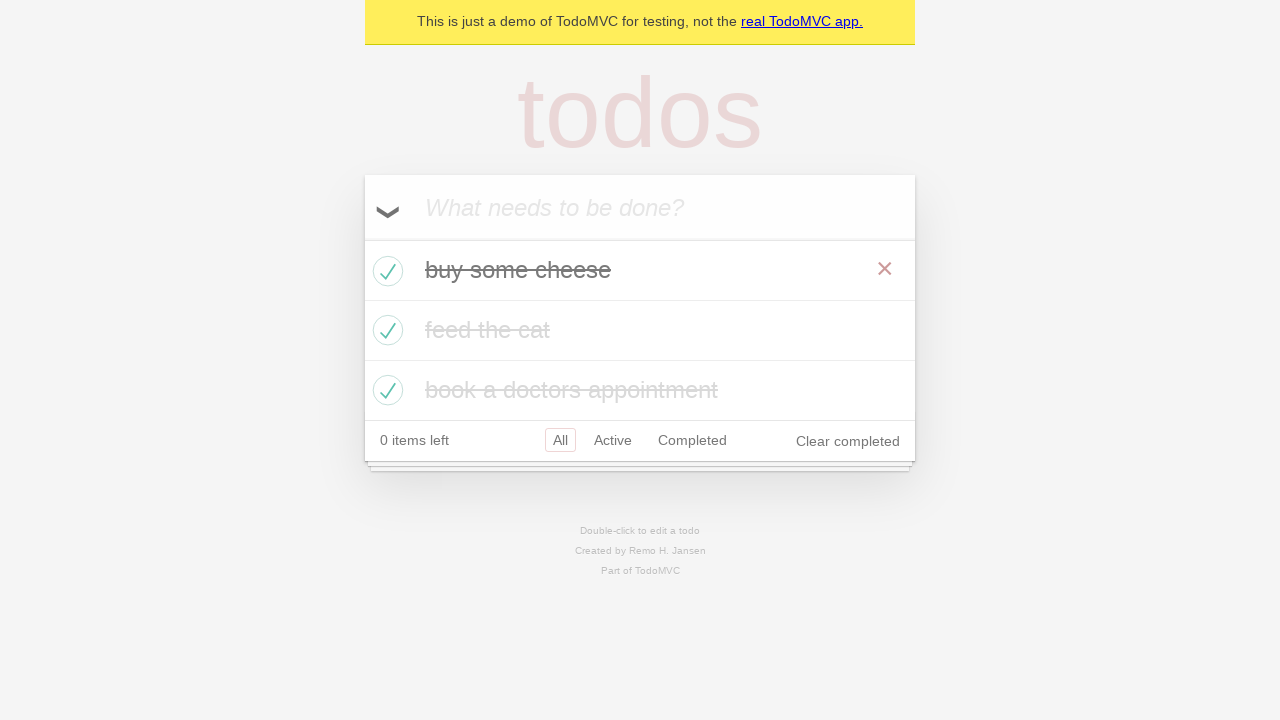

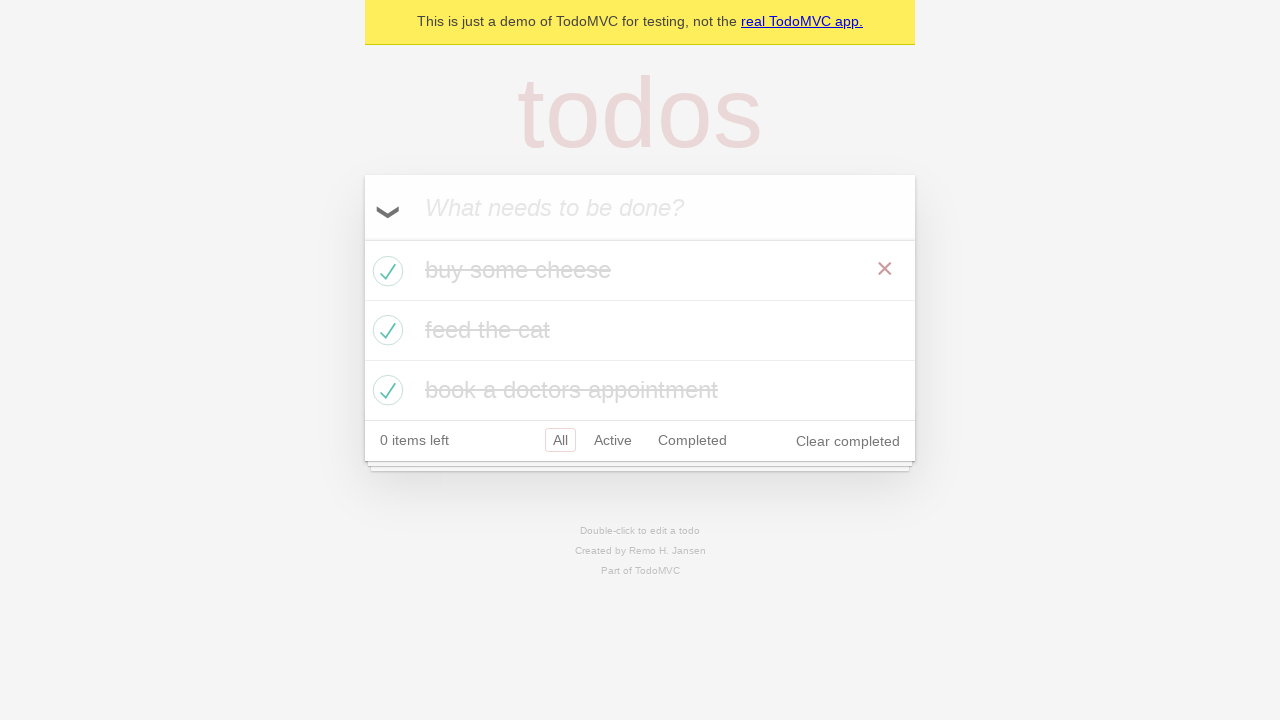